Tests e-commerce vegetable shopping cart functionality by searching for specific vegetables and adding them to cart

Starting URL: https://rahulshettyacademy.com/seleniumPractise/

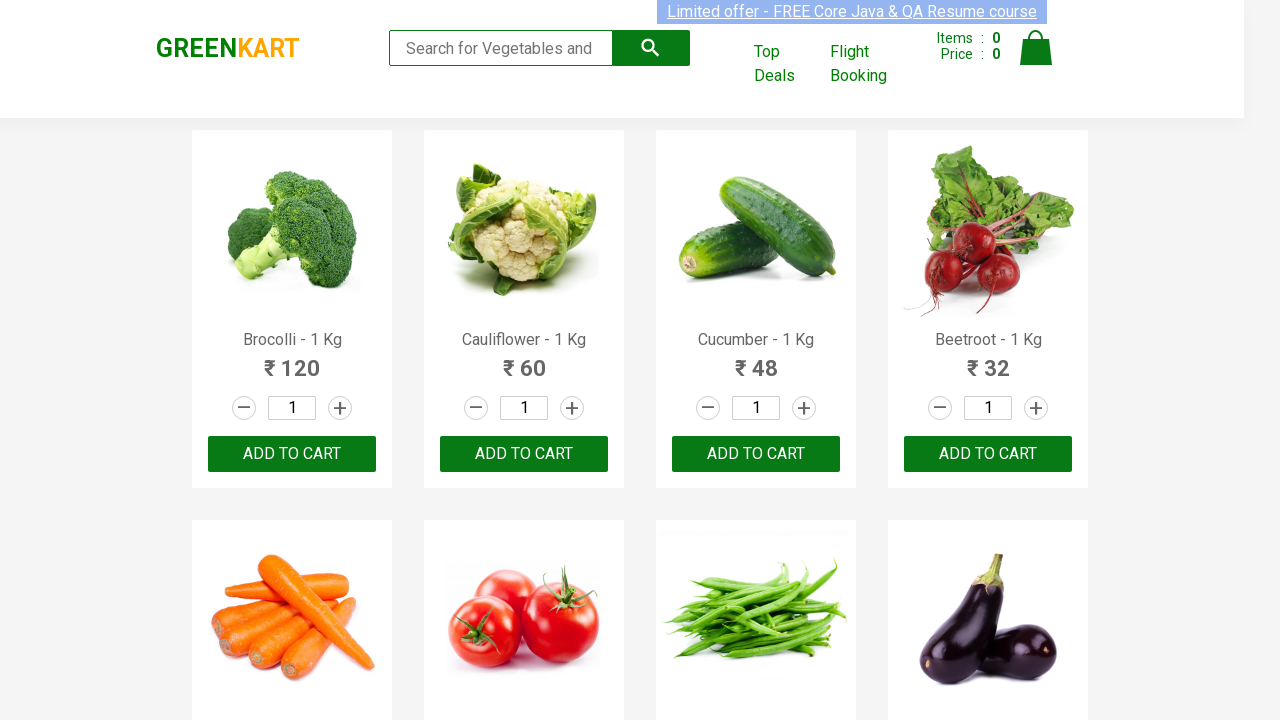

Waited for product list to load
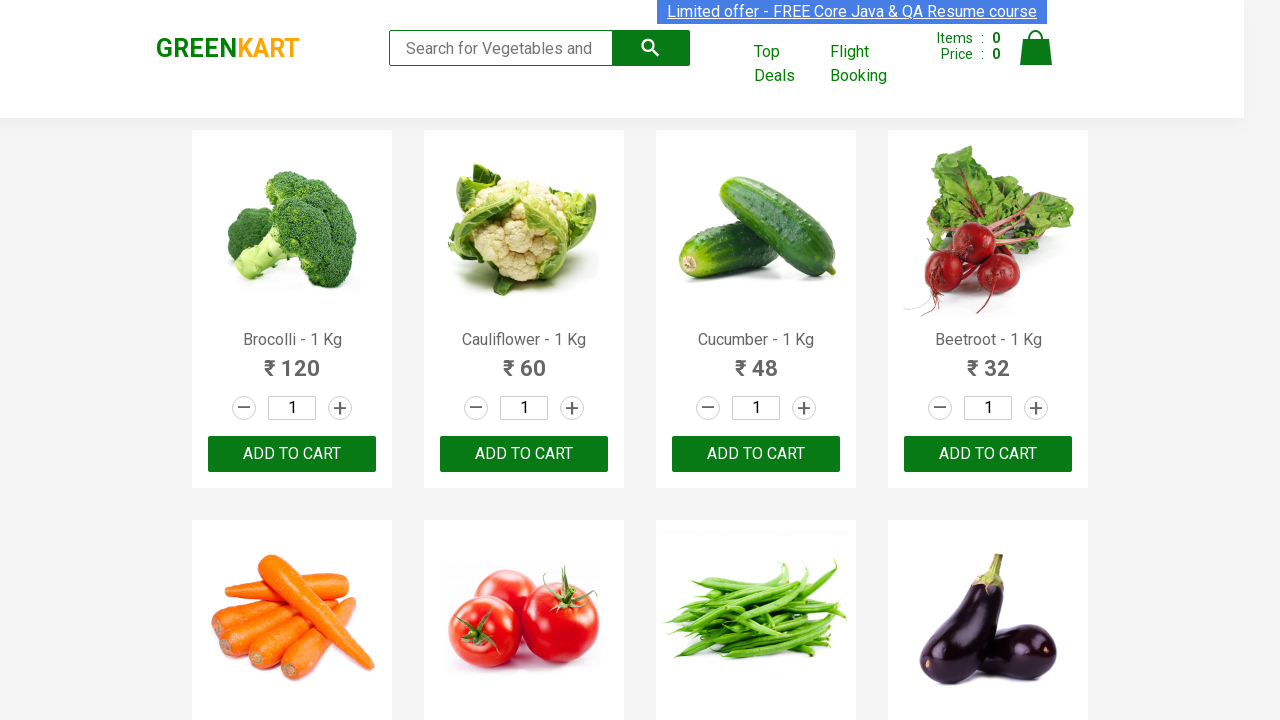

Retrieved all product elements from the page
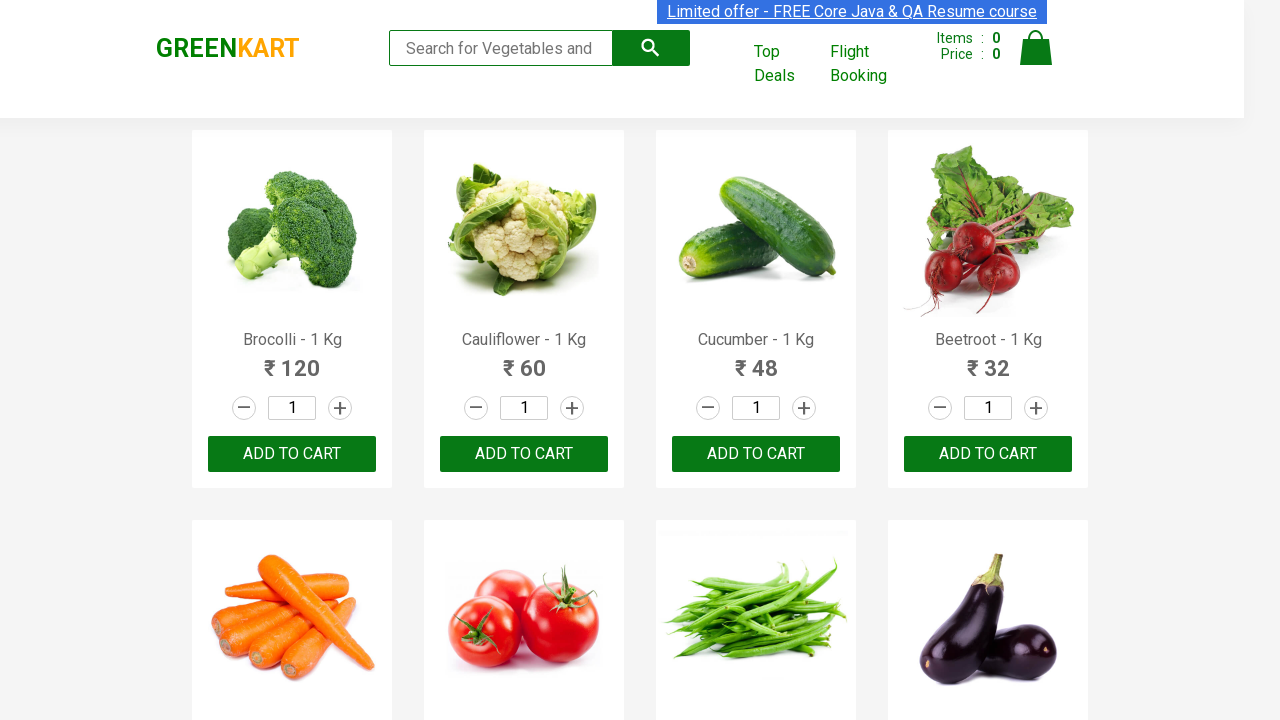

Extracted vegetable name: 'Brocolli' from product 1
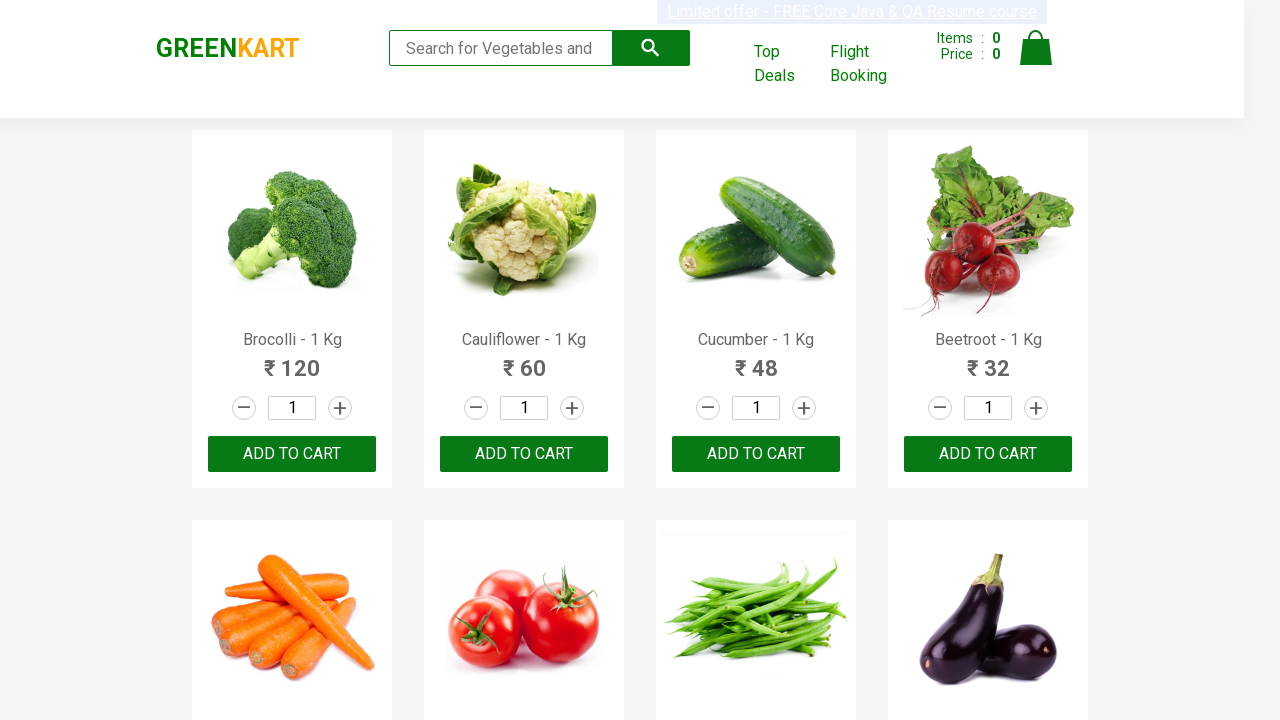

Extracted vegetable name: 'Cauliflower' from product 2
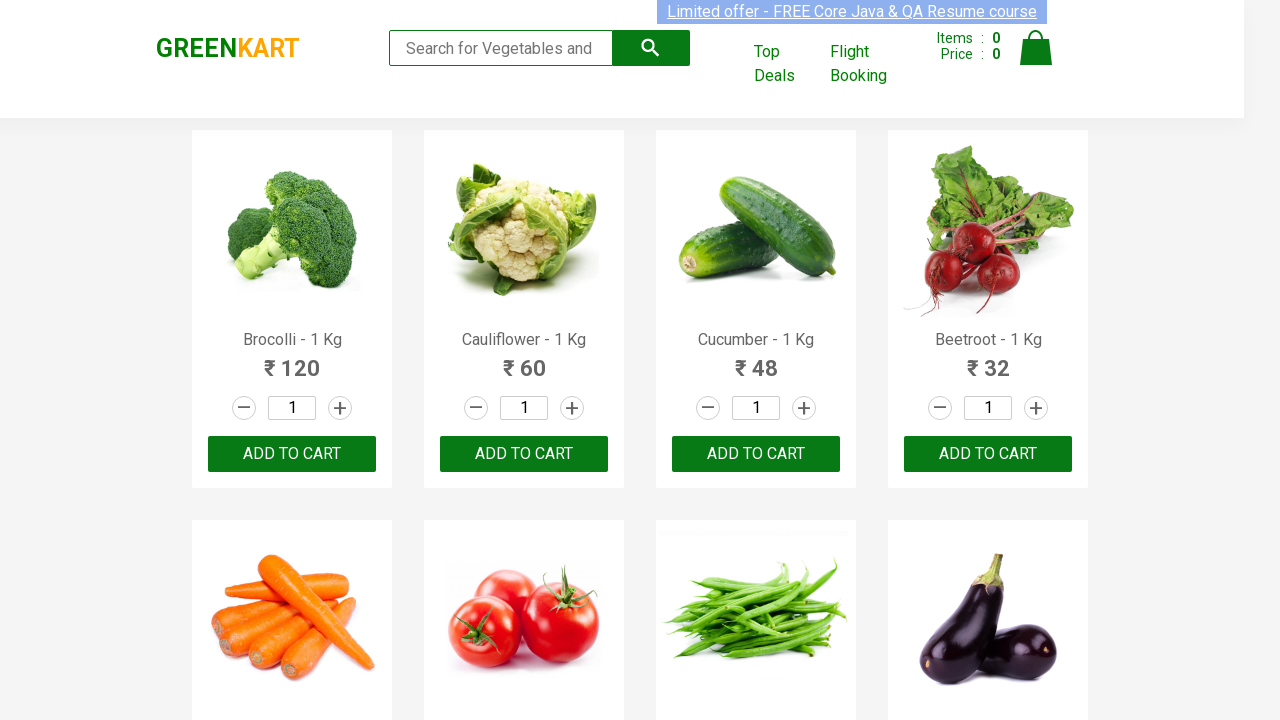

Extracted vegetable name: 'Cucumber' from product 3
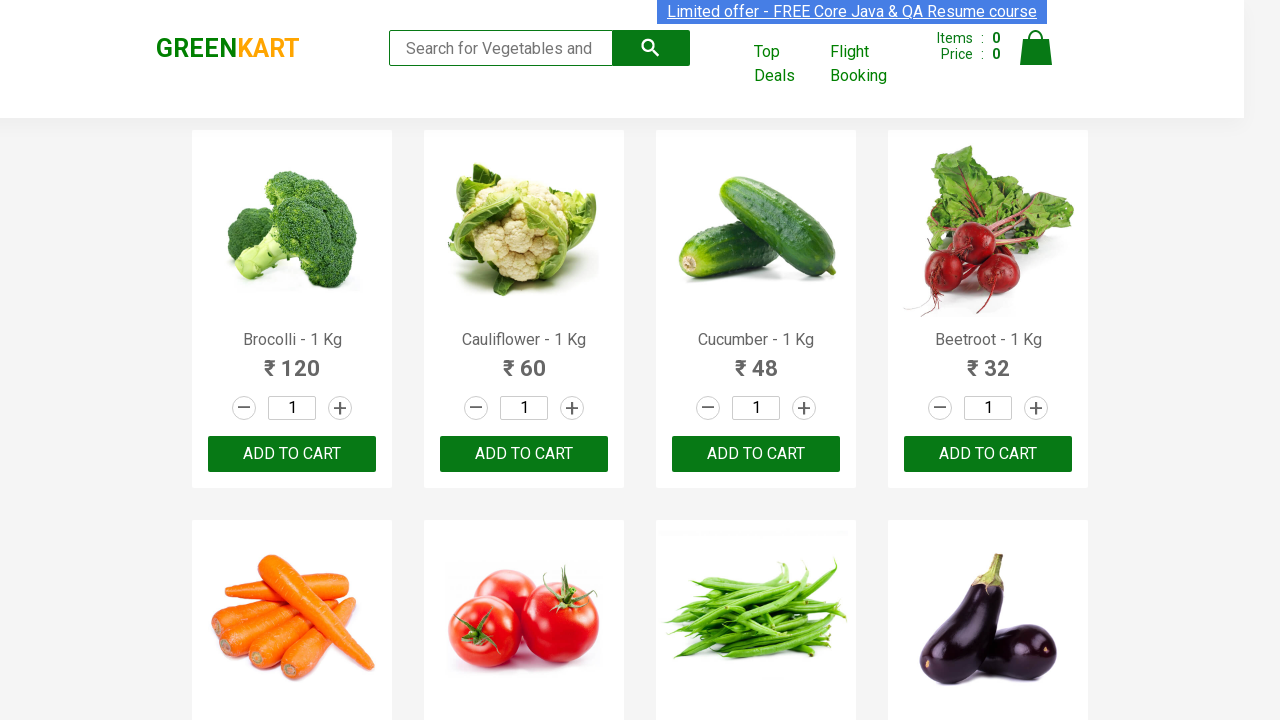

Clicked 'ADD TO CART' button for Cucumber at (756, 454) on button:has-text('ADD TO CART') >> nth=2
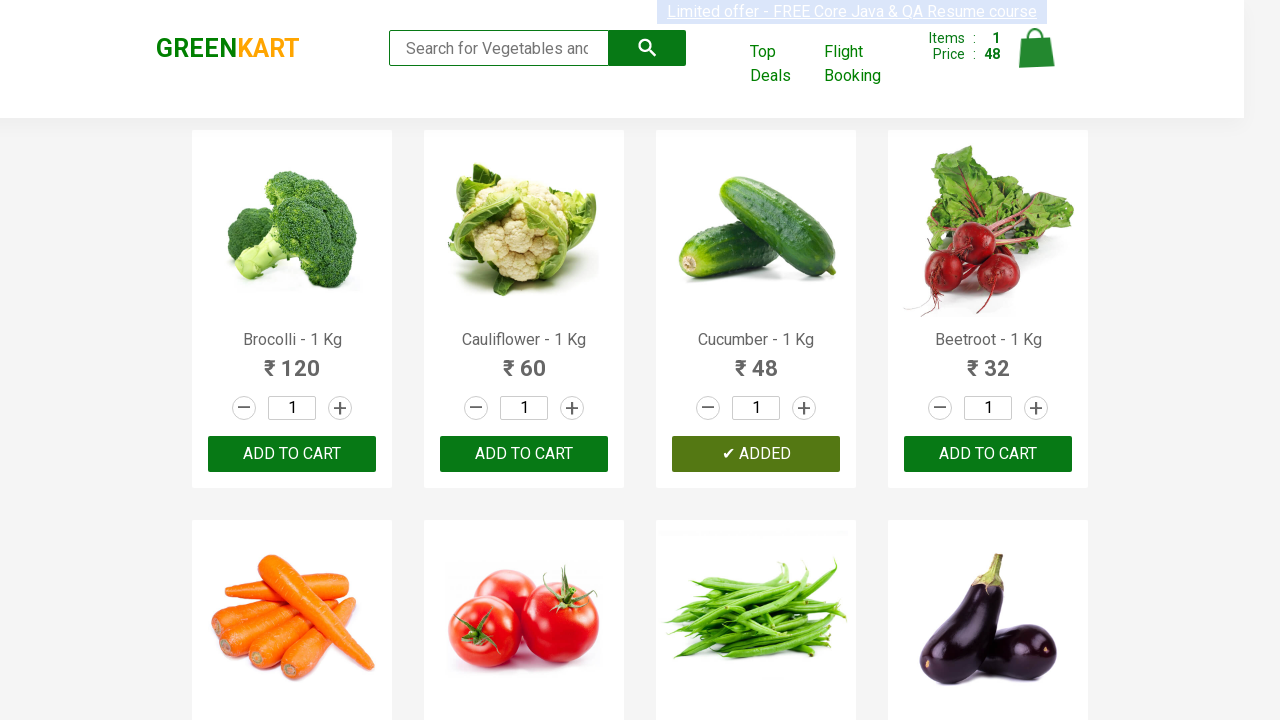

Waited for cart to update after adding Cucumber
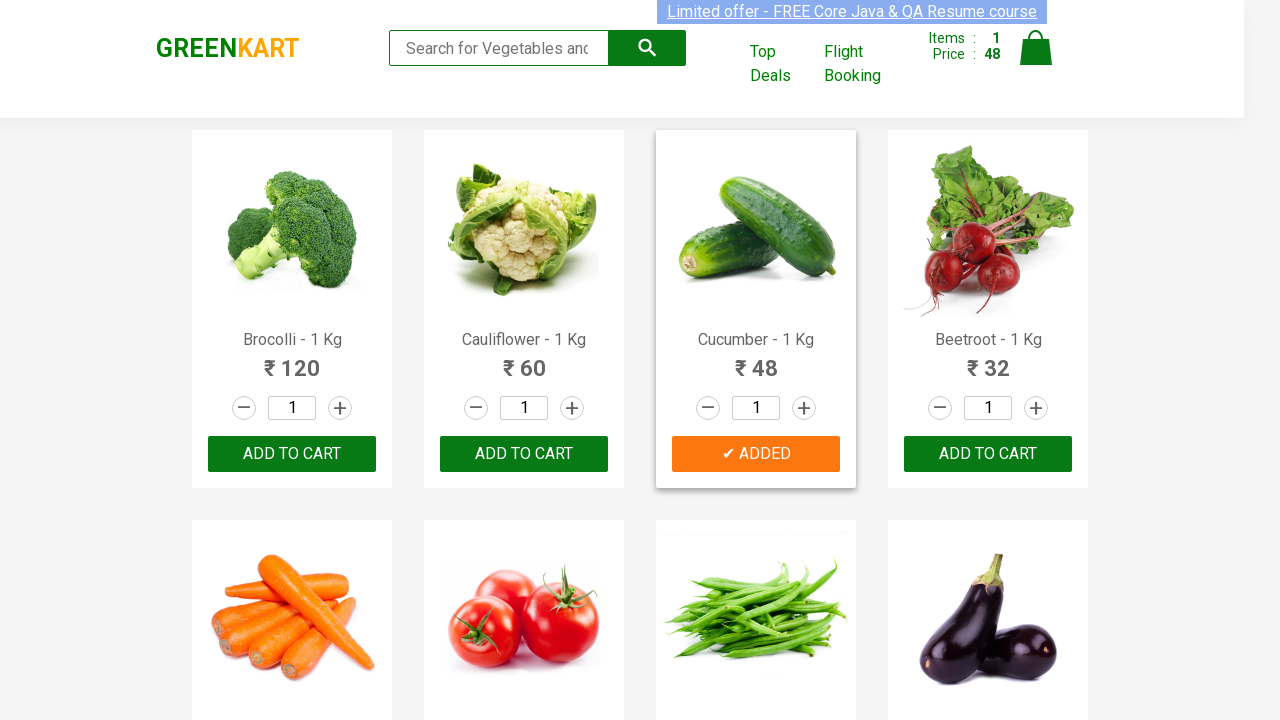

Extracted vegetable name: 'Beetroot' from product 4
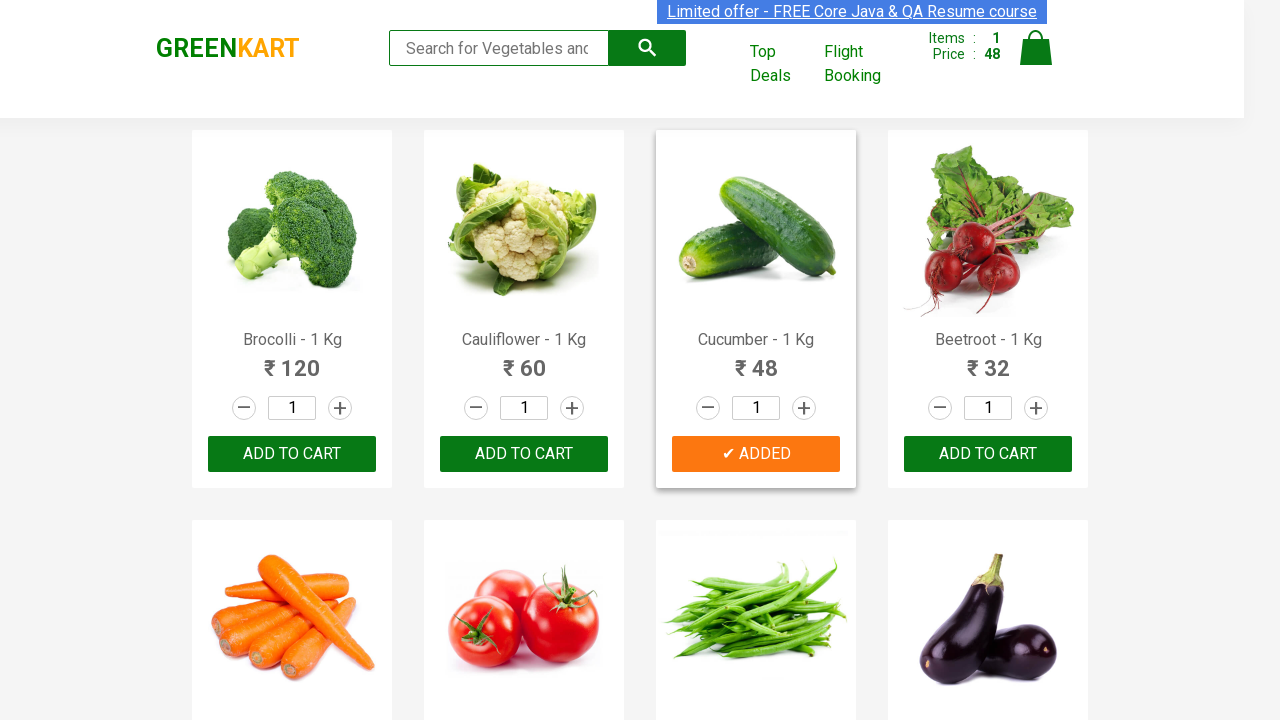

Extracted vegetable name: 'Carrot' from product 5
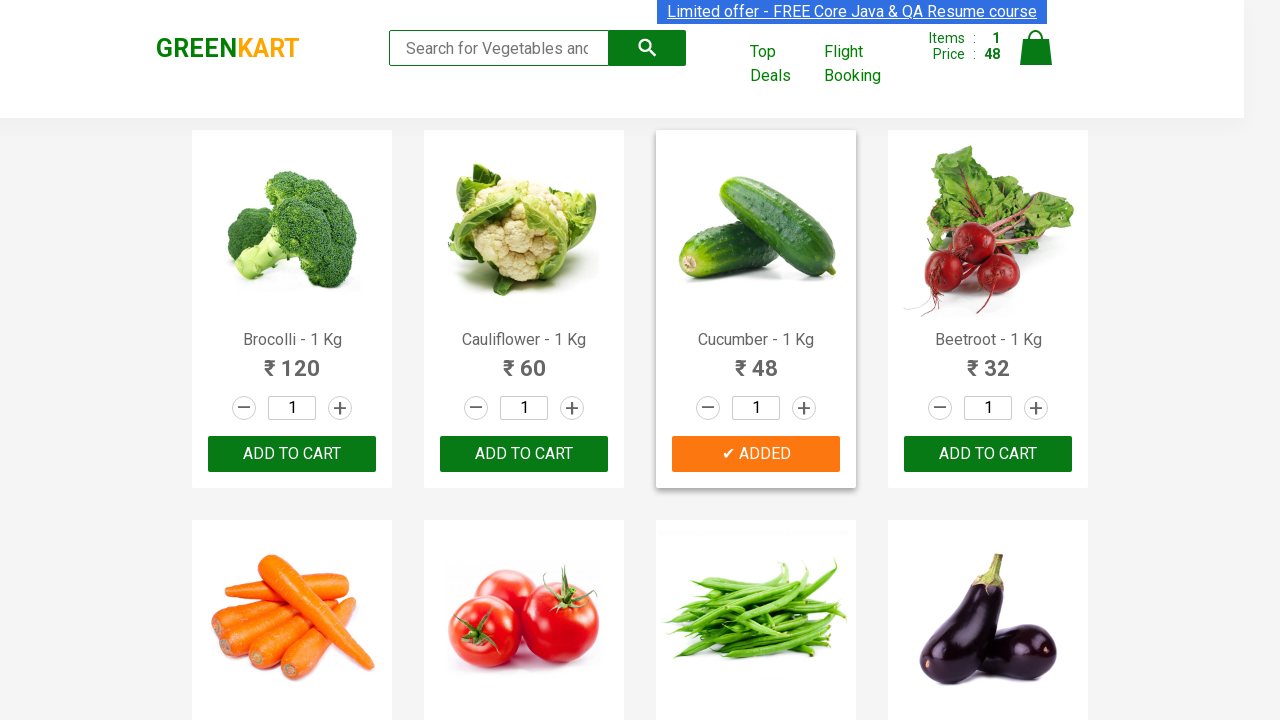

Extracted vegetable name: 'Tomato' from product 6
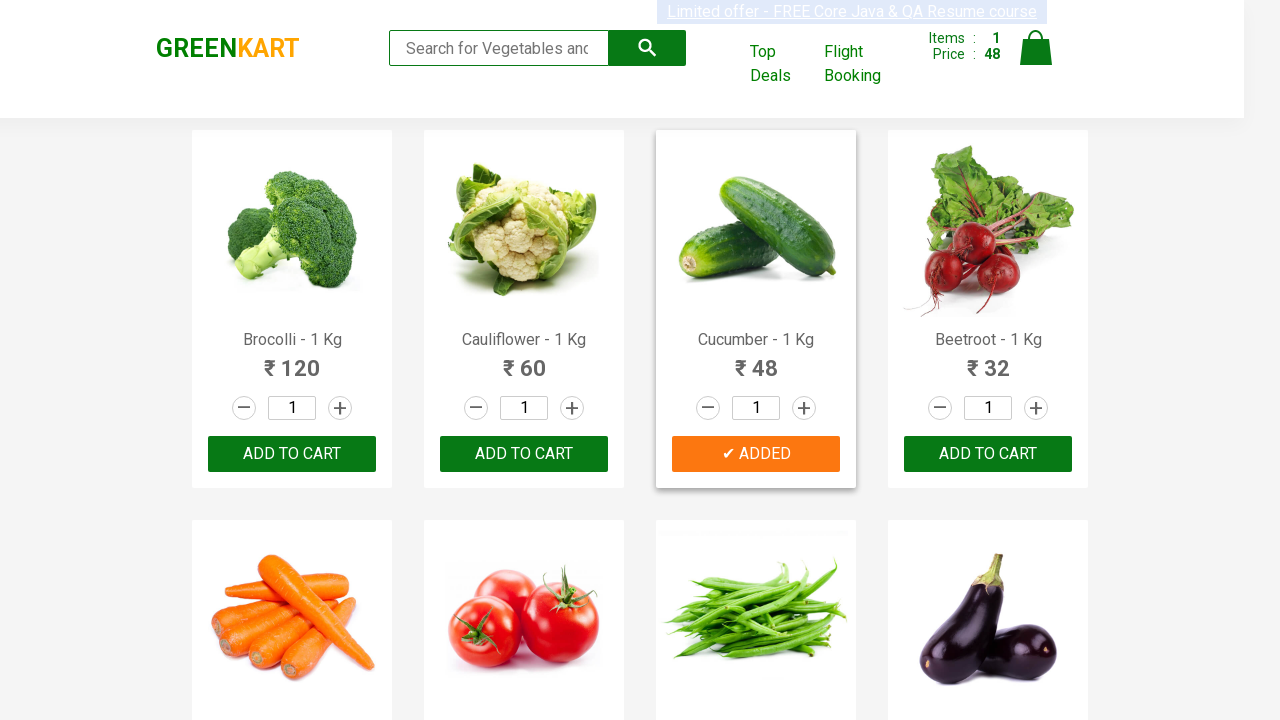

Clicked 'ADD TO CART' button for Tomato at (756, 360) on button:has-text('ADD TO CART') >> nth=5
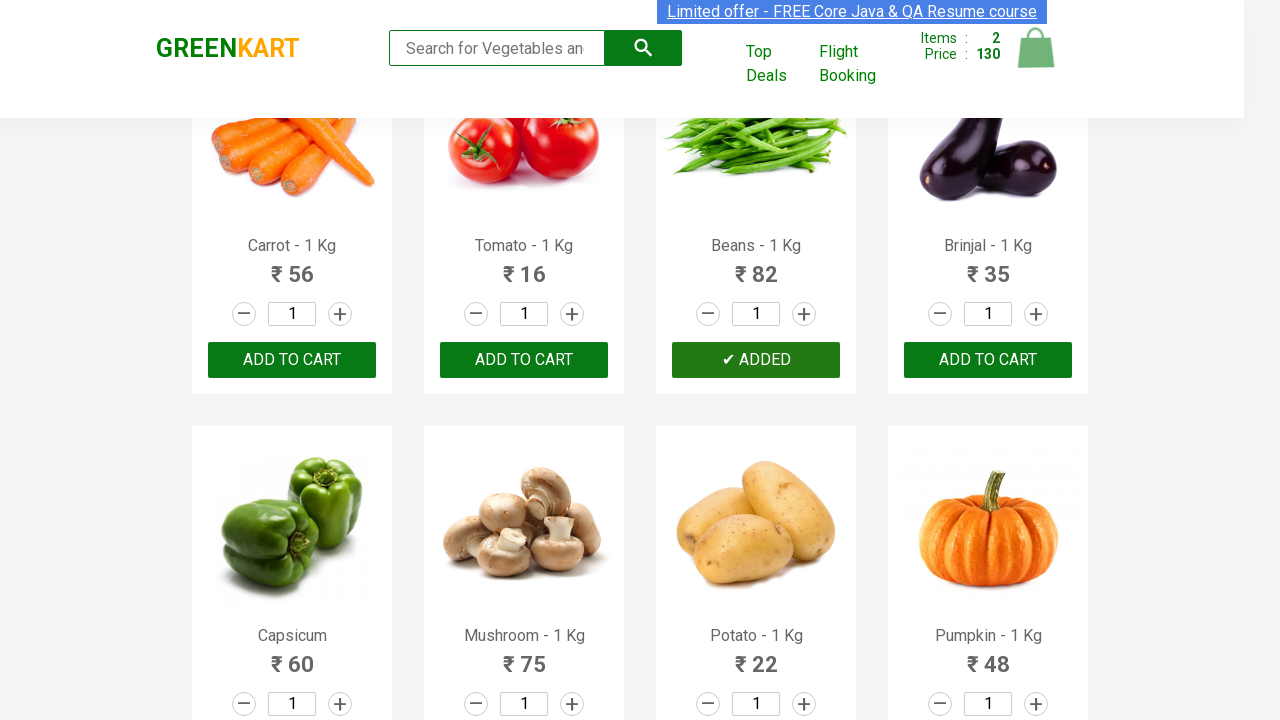

Waited for cart to update after adding Tomato
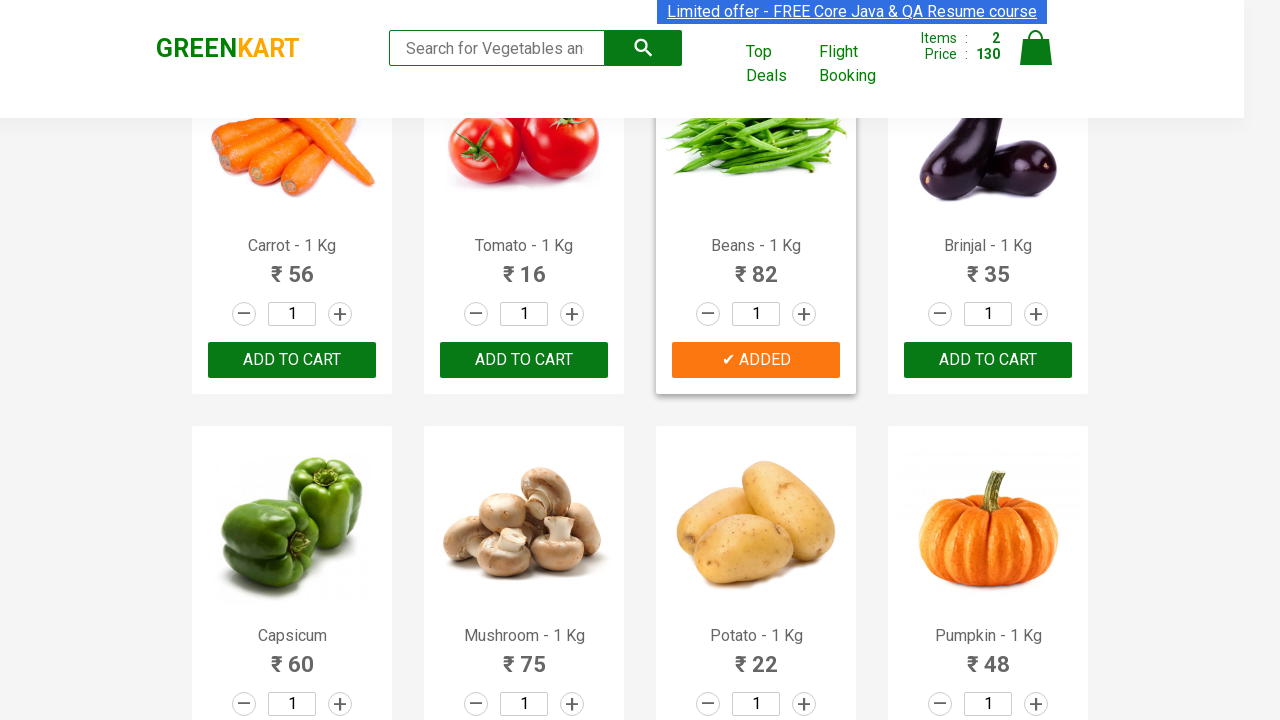

Extracted vegetable name: 'Beans' from product 7
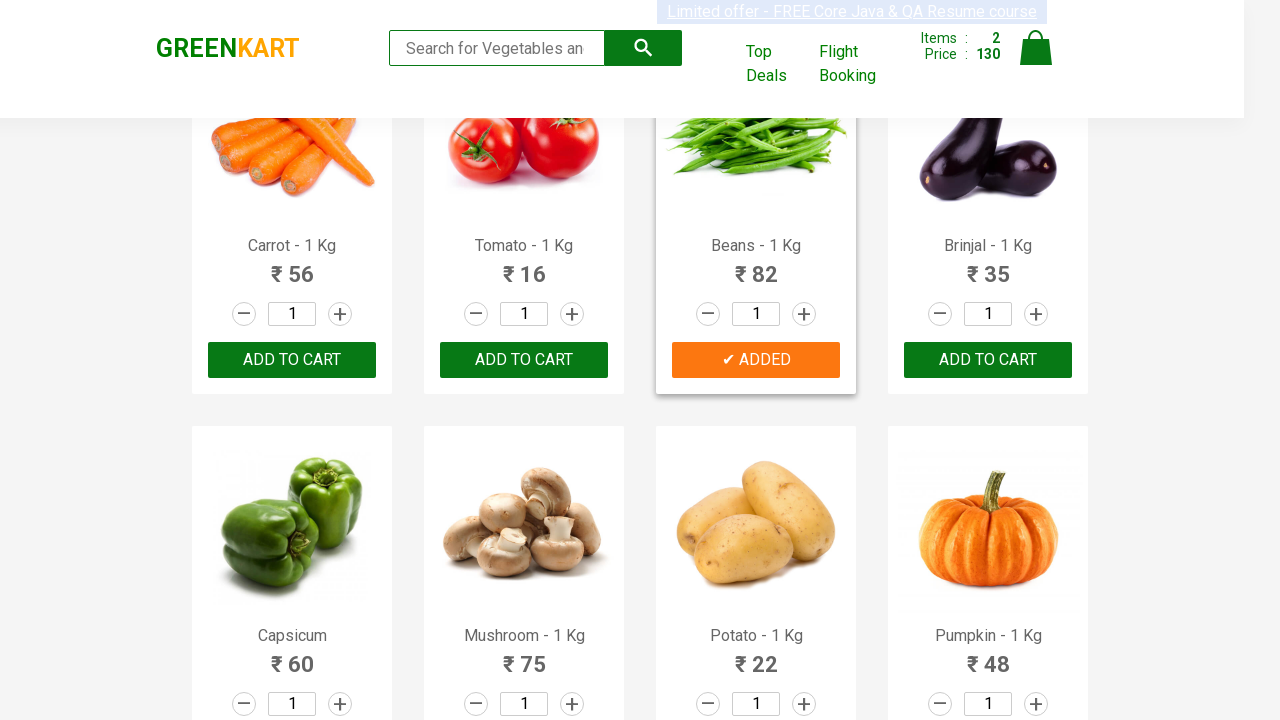

Clicked 'ADD TO CART' button for Beans at (988, 360) on button:has-text('ADD TO CART') >> nth=6
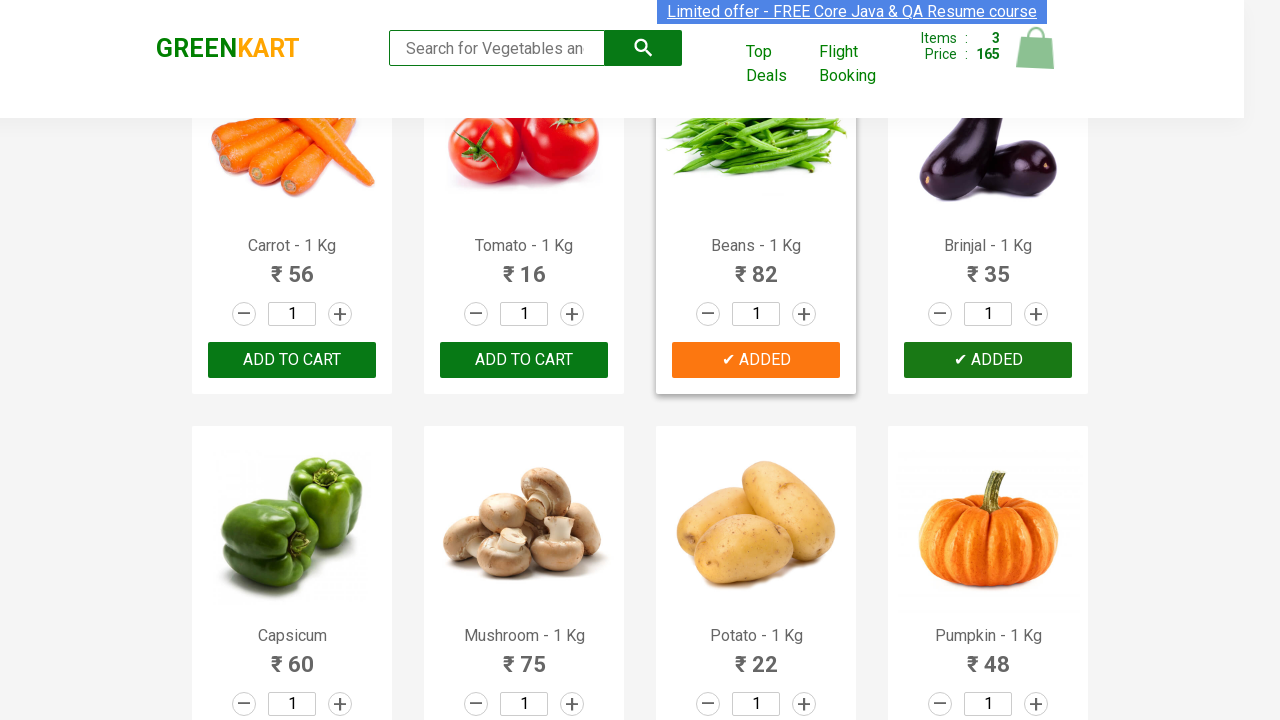

Waited for cart to update after adding Beans
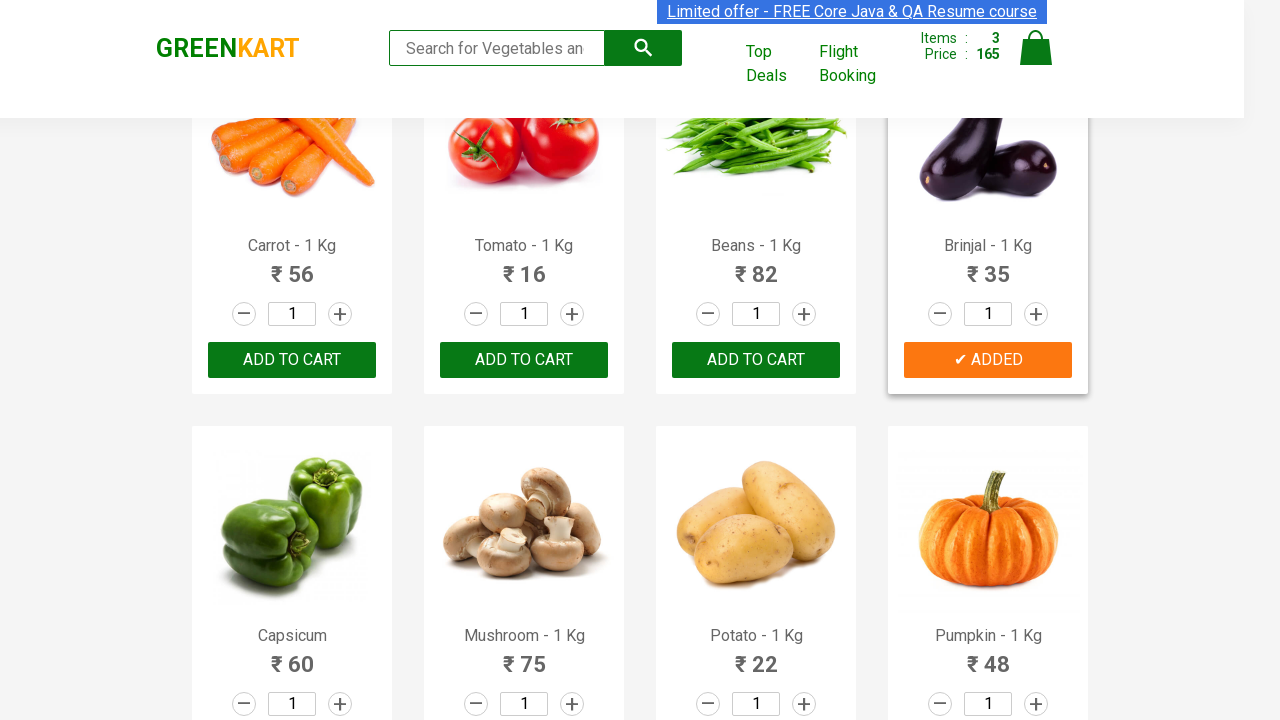

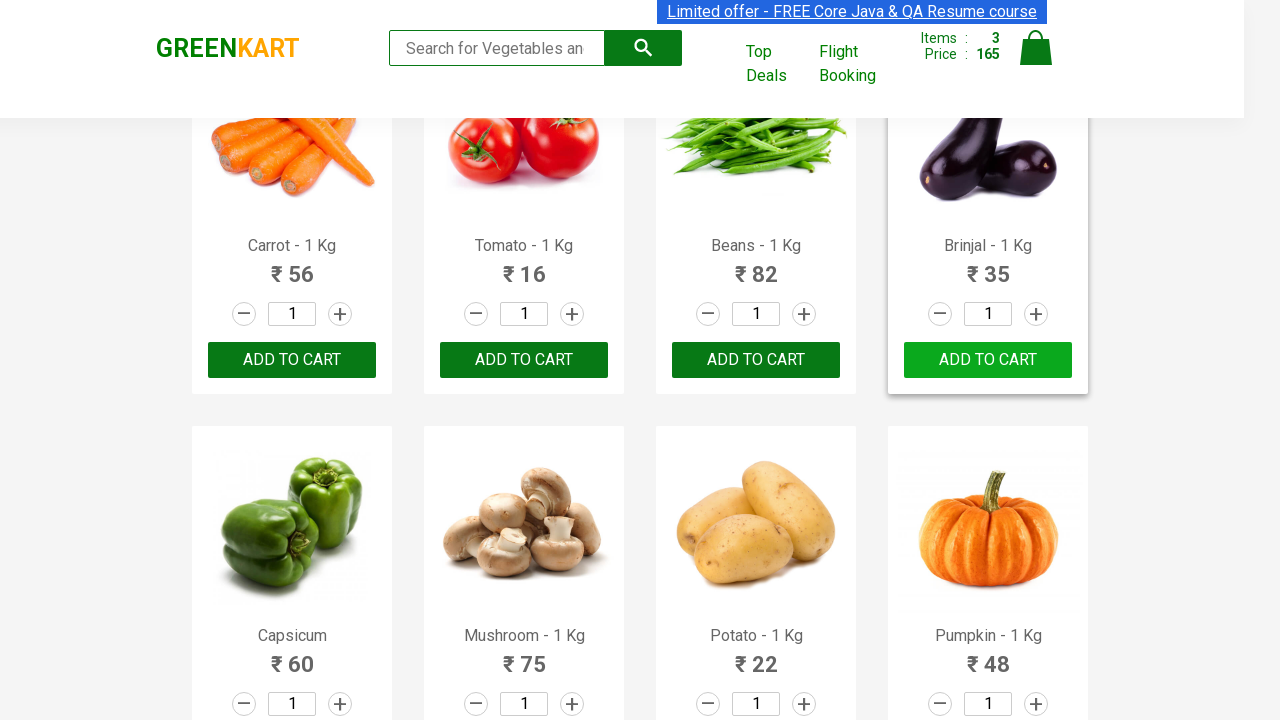